Tests JavaScript confirm dialog by clicking the JS Confirm button and accepting it

Starting URL: http://the-internet.herokuapp.com/javascript_alerts

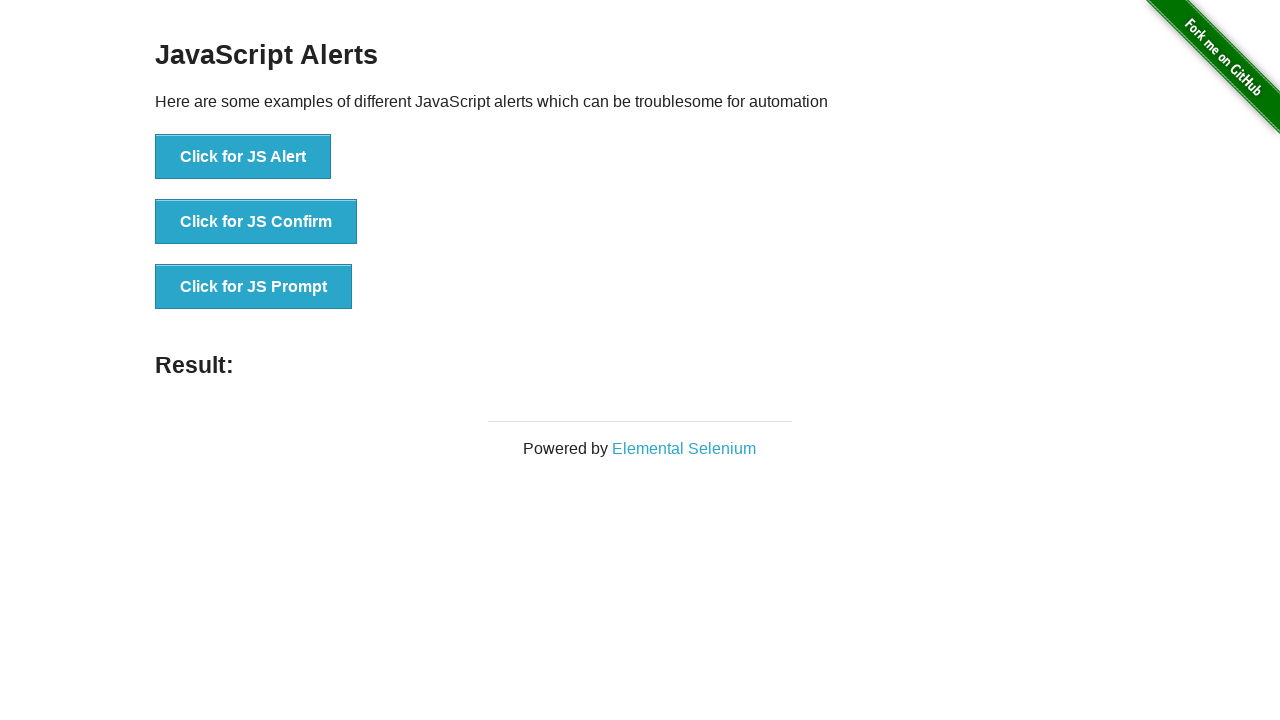

Clicked JS Confirm button to trigger confirm dialog at (256, 222) on button[onclick='jsConfirm()']
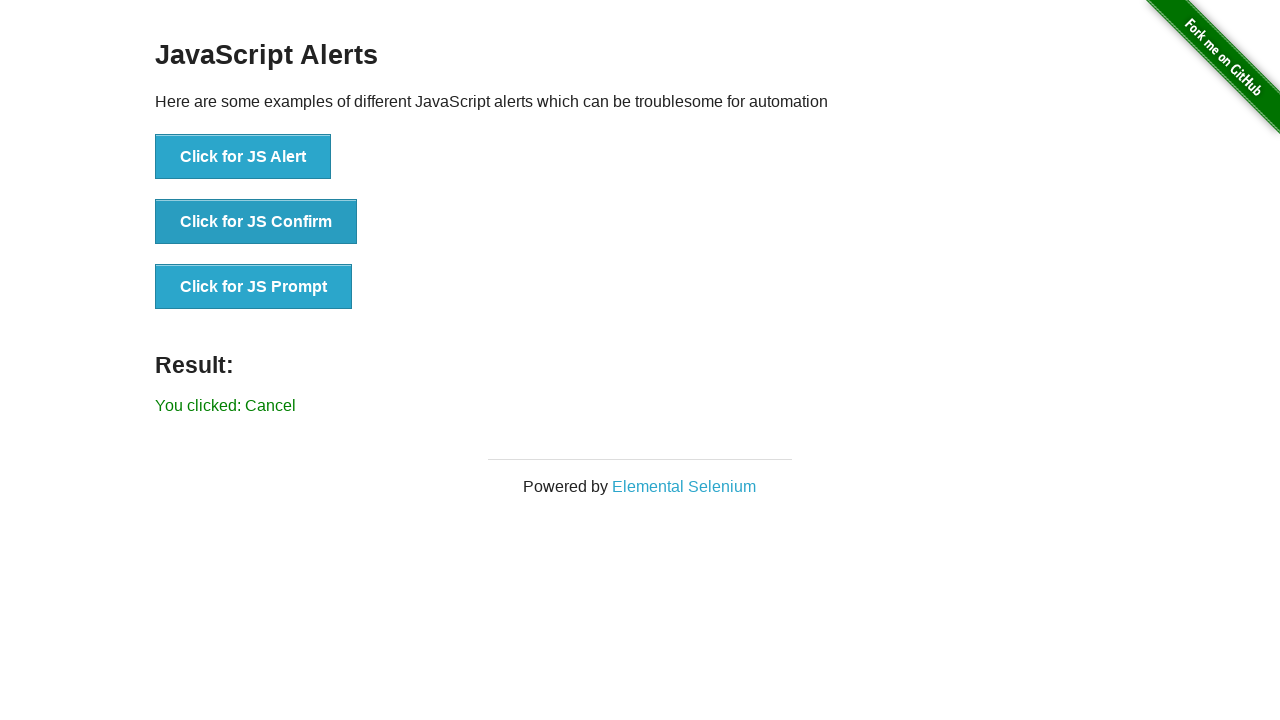

Set up dialog handler to accept the confirm dialog
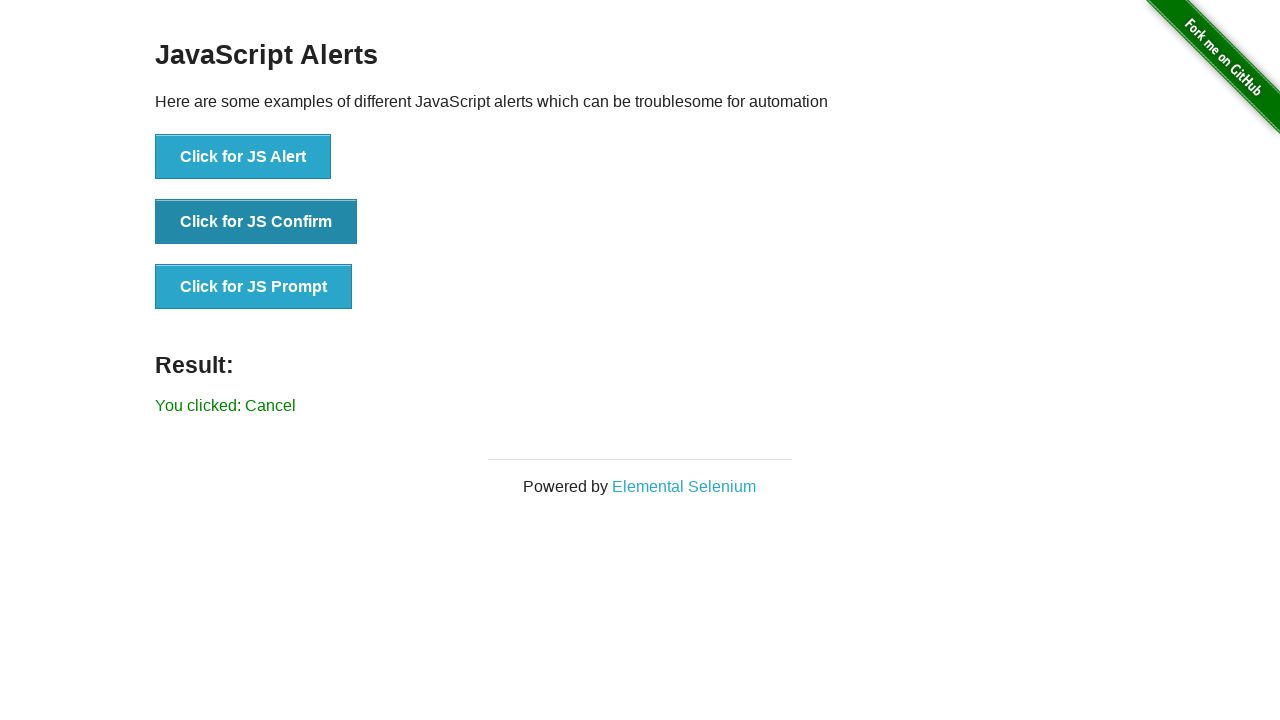

Waited for result text to appear after accepting dialog
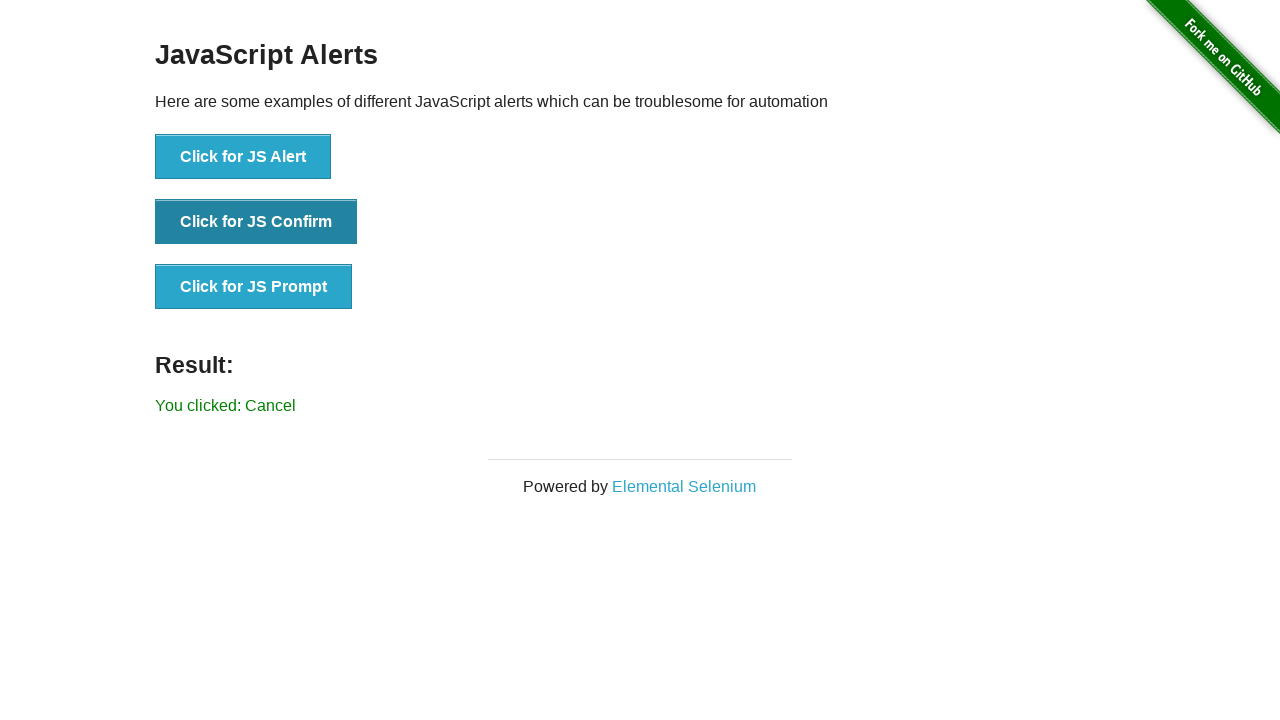

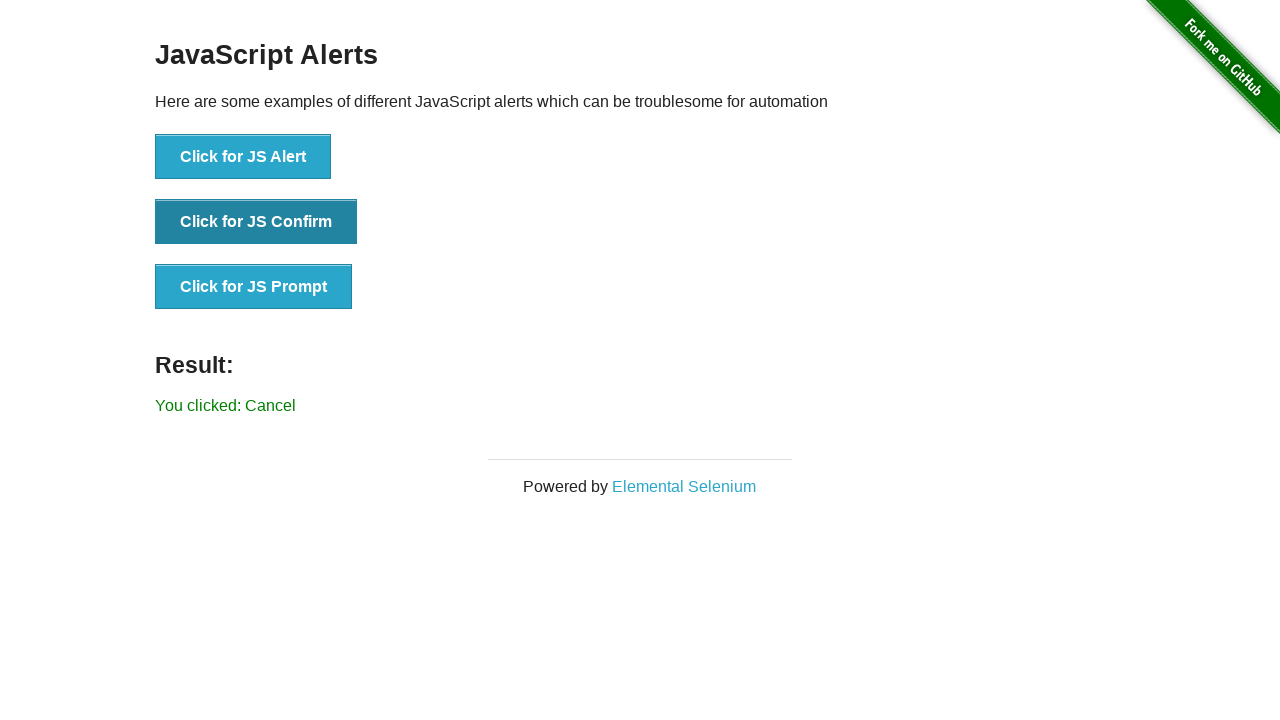